Tests click and hold interaction on a circle element, holding it for a duration before releasing

Starting URL: https://www.kirupa.com/html5/press_and_hold.htm

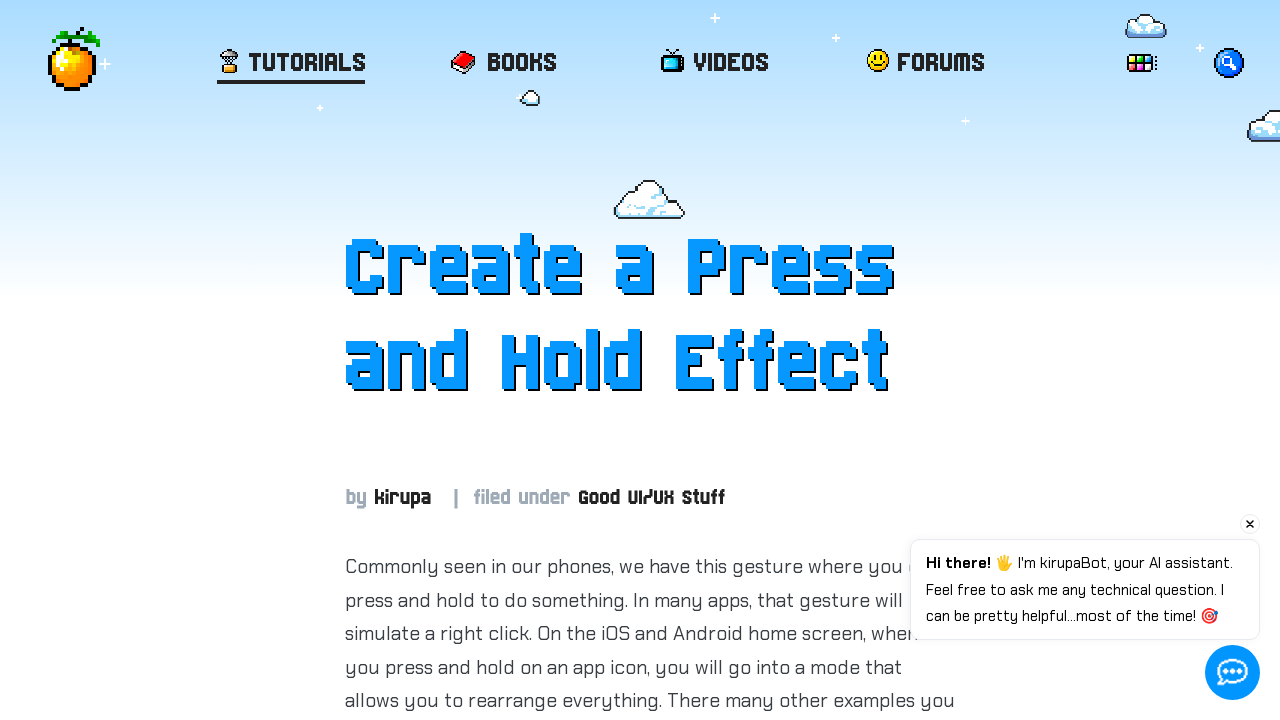

Located circle element with id 'item'
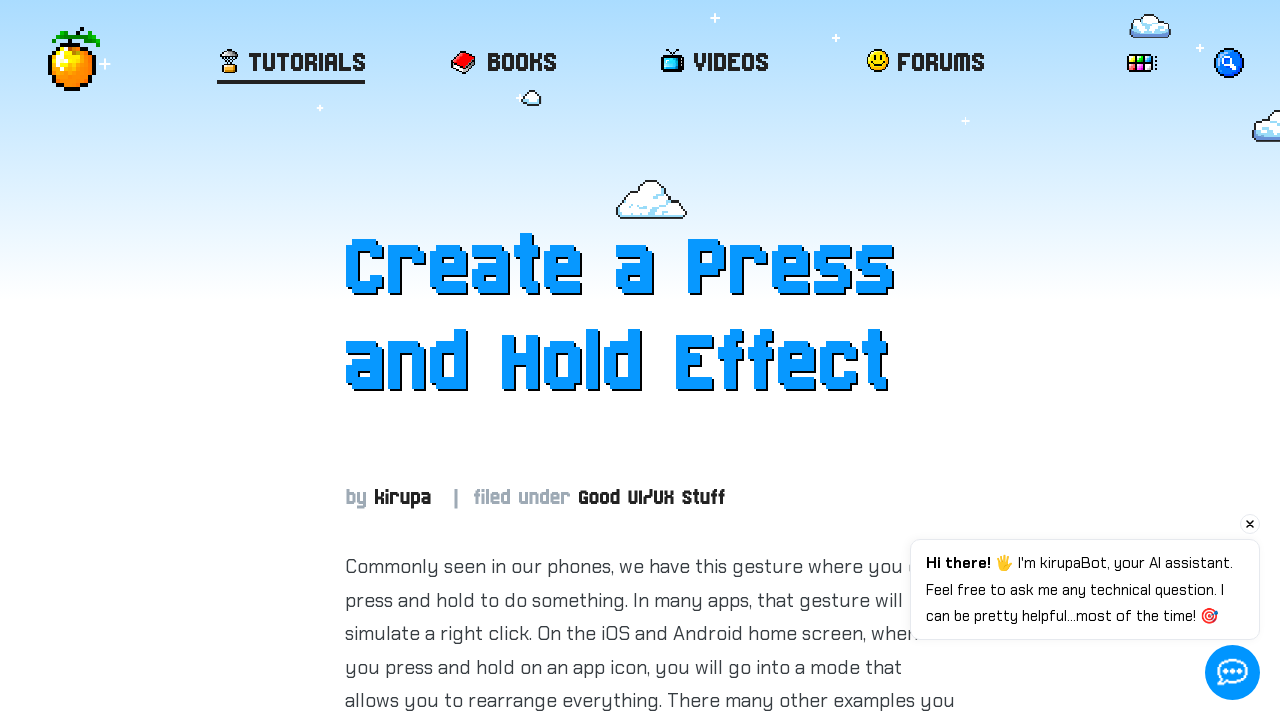

Clicked and held circle element for 3 seconds at (650, 361) on #item
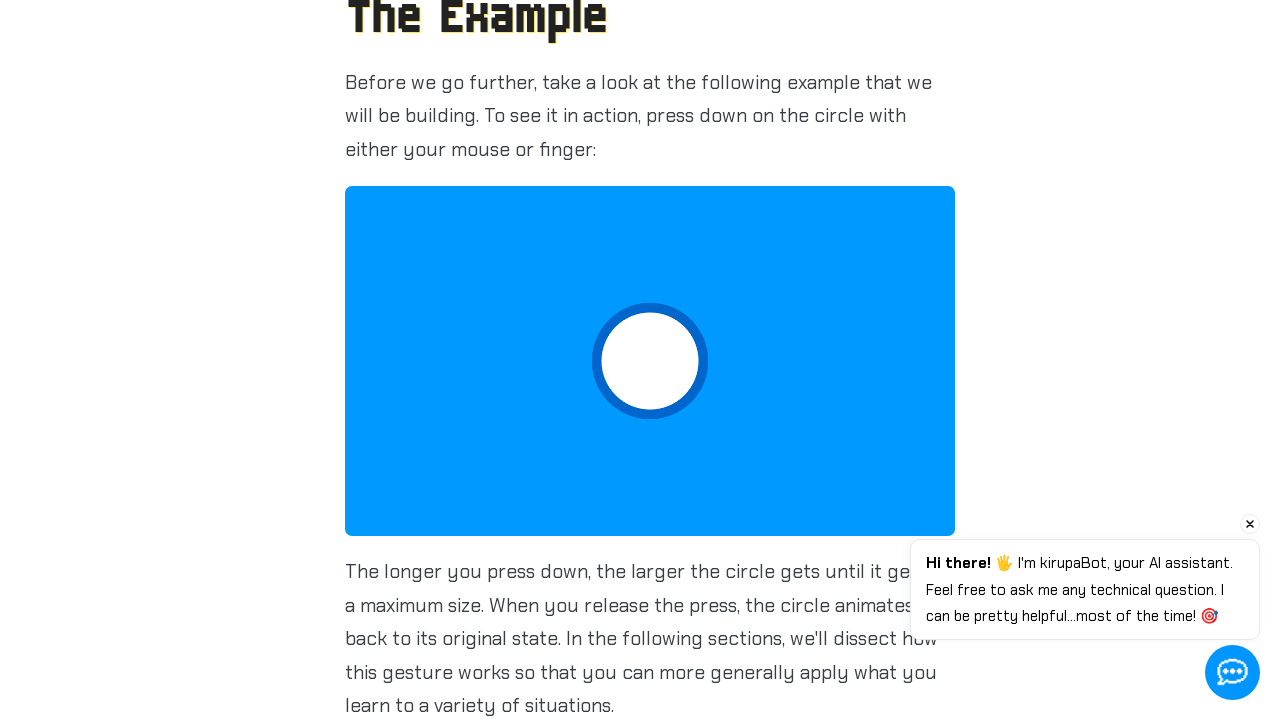

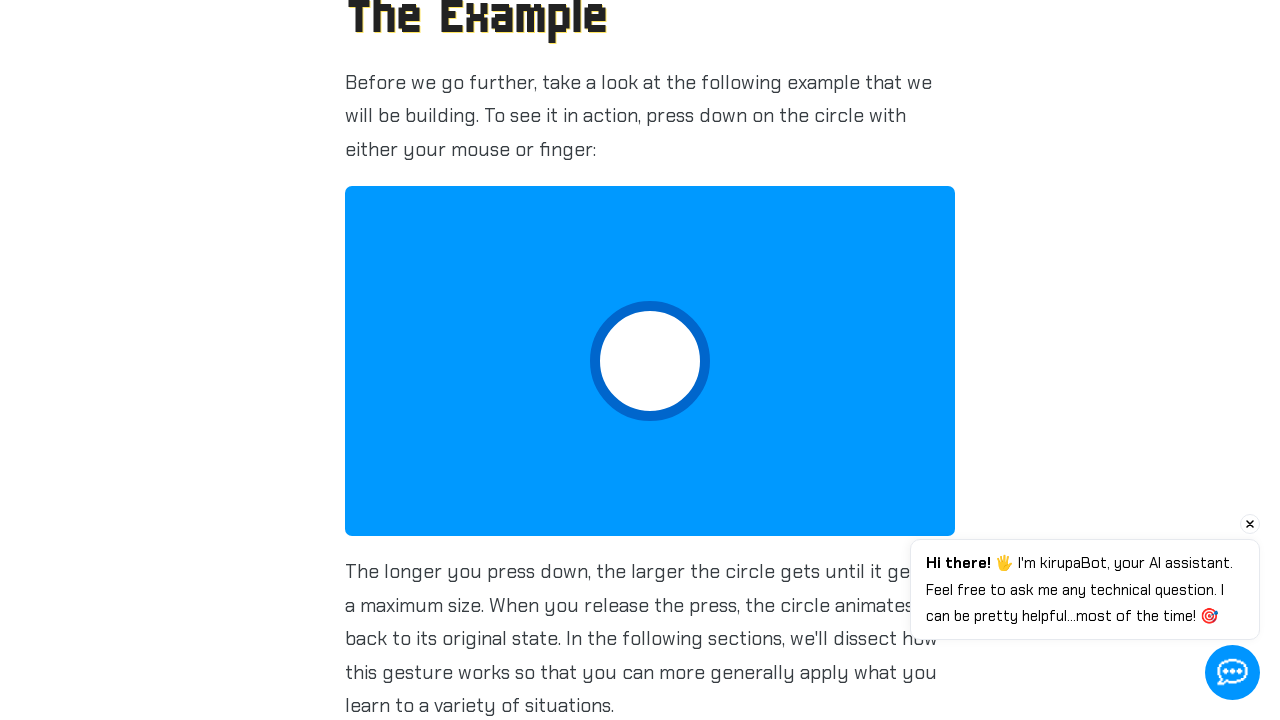